Tests form filling on DemoQA text-box page by entering a name in the username field and text in a textarea, demonstrating various locator strategies.

Starting URL: https://demoqa.com/text-box

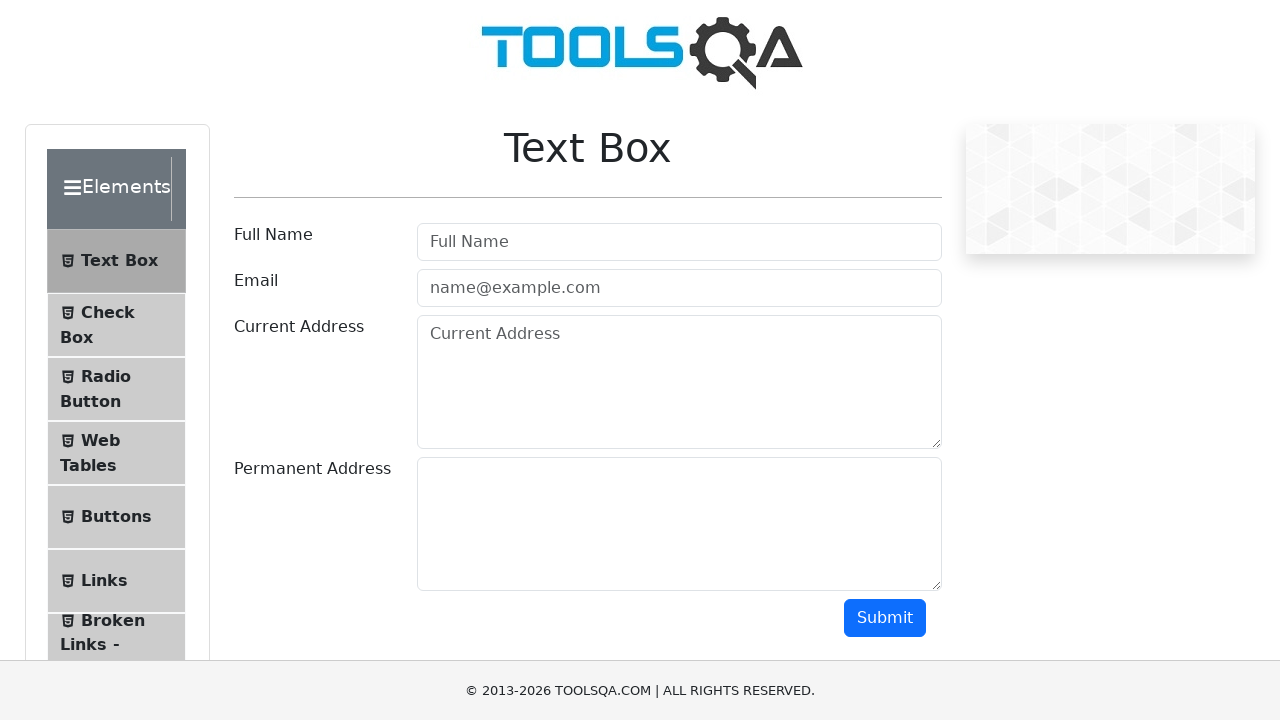

Filled username field with 'John' on #userName
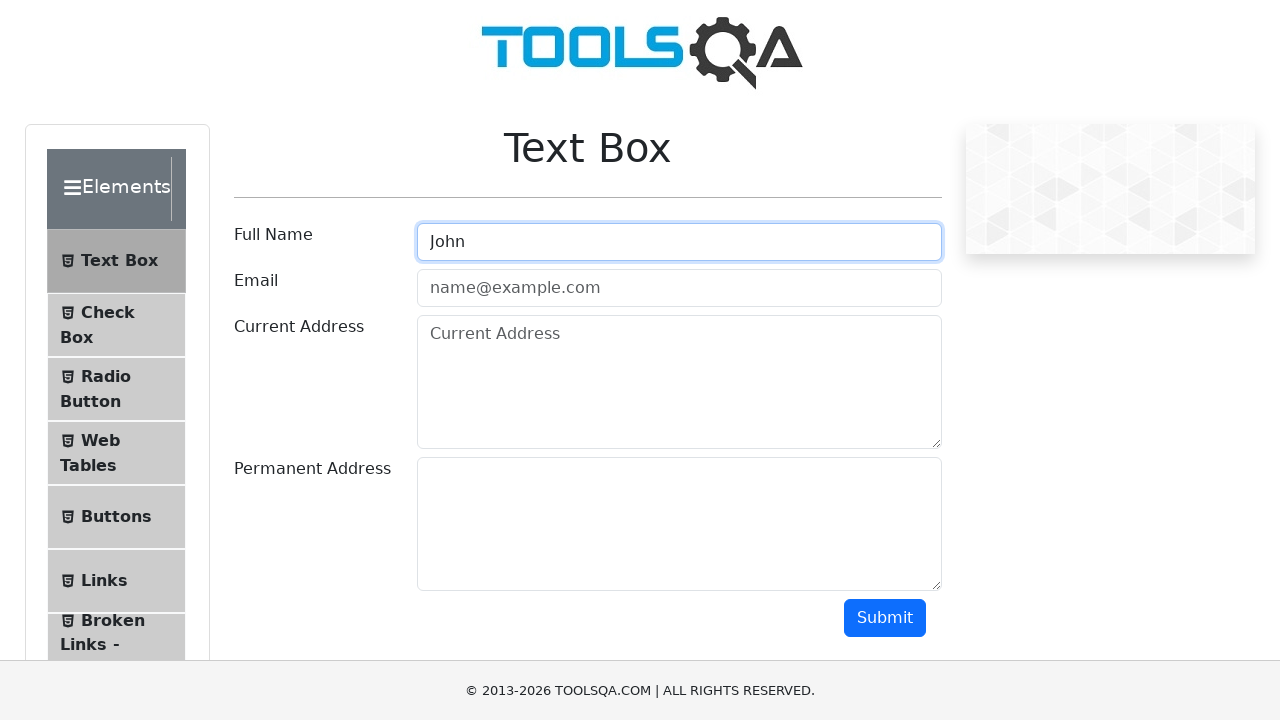

Filled textarea with test text about selenium on textarea
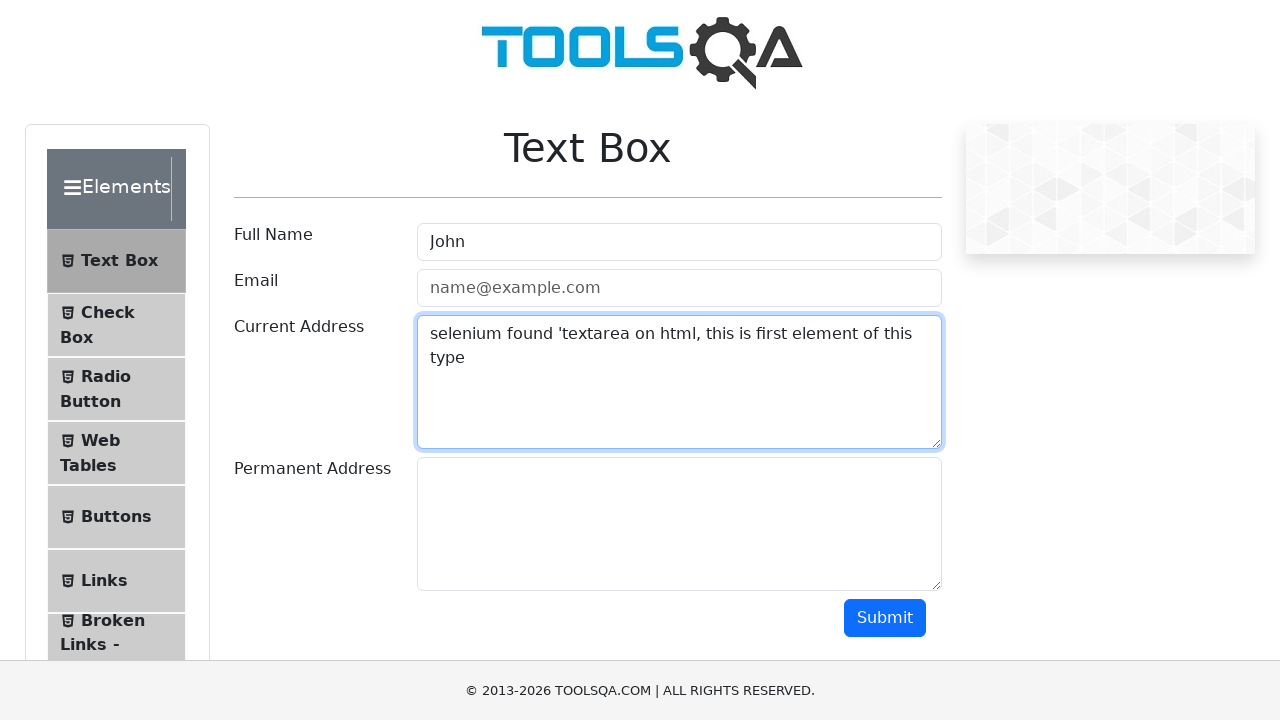

Verified form controls are present
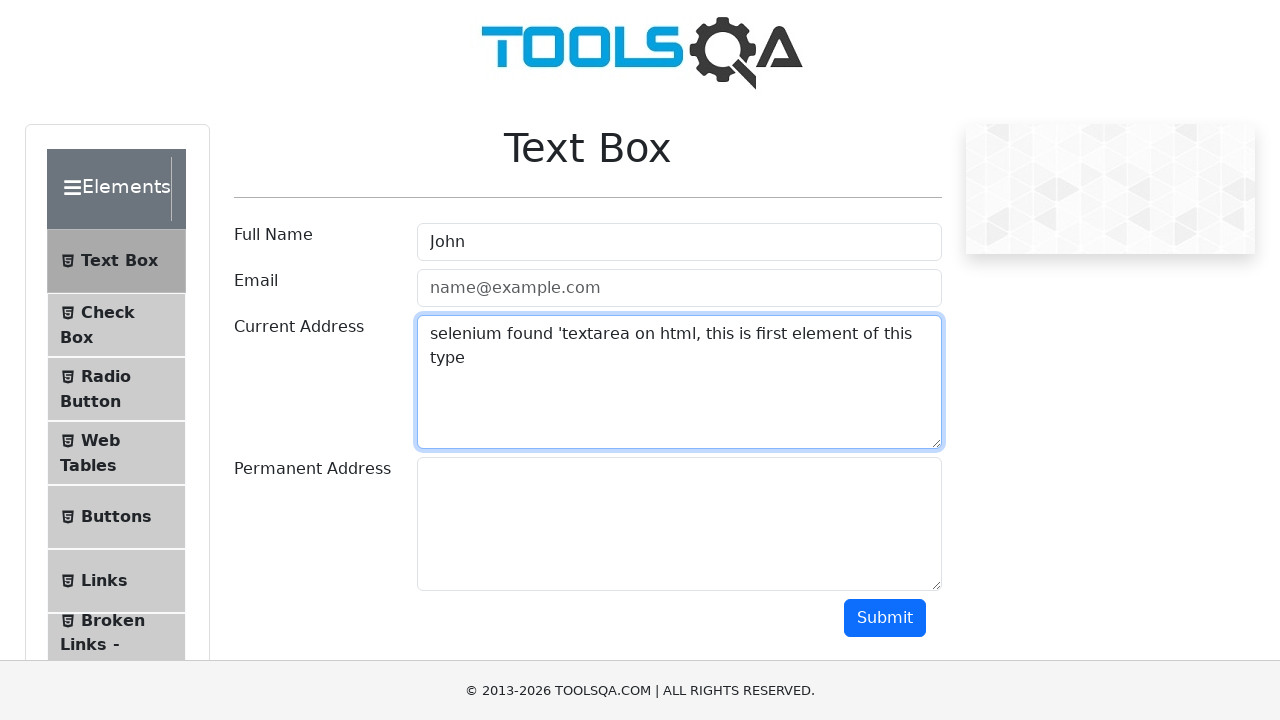

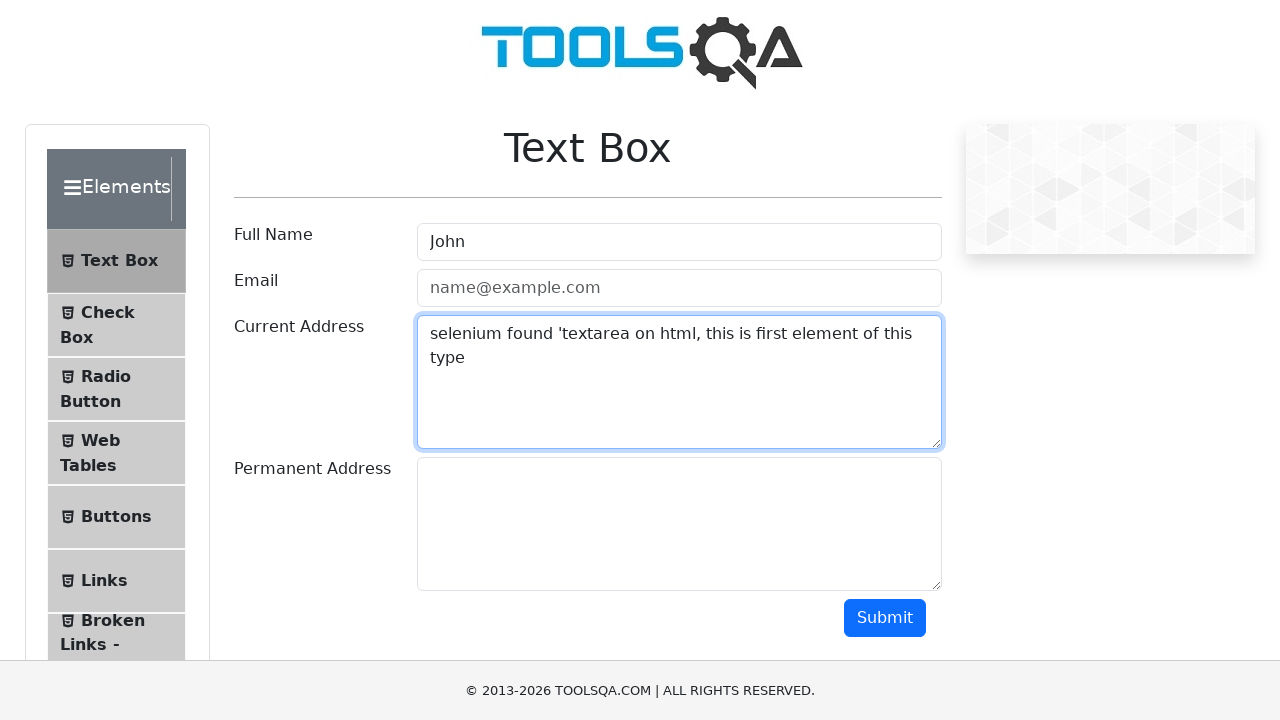